Tests sorting a text column (Email) in ascending order by clicking the column header and verifying the email values are alphabetically sorted.

Starting URL: http://the-internet.herokuapp.com/tables

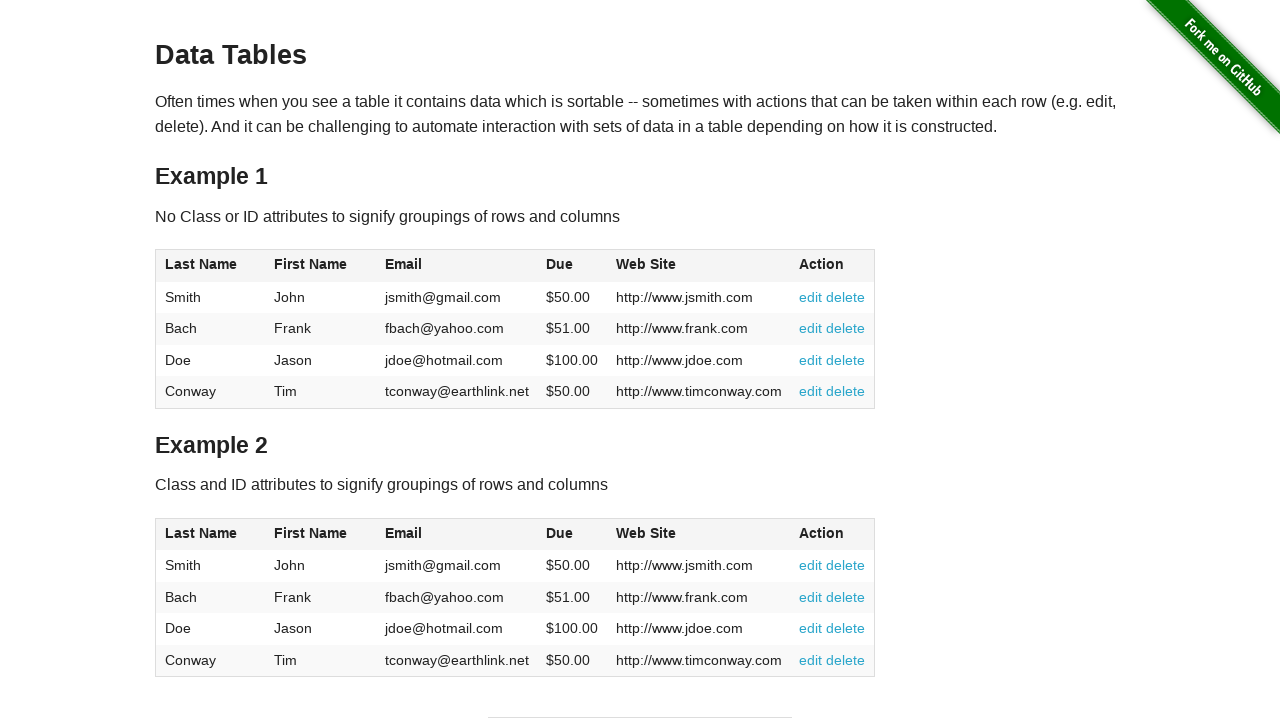

Clicked Email column header to sort in ascending order at (457, 266) on #table1 thead tr th:nth-of-type(3)
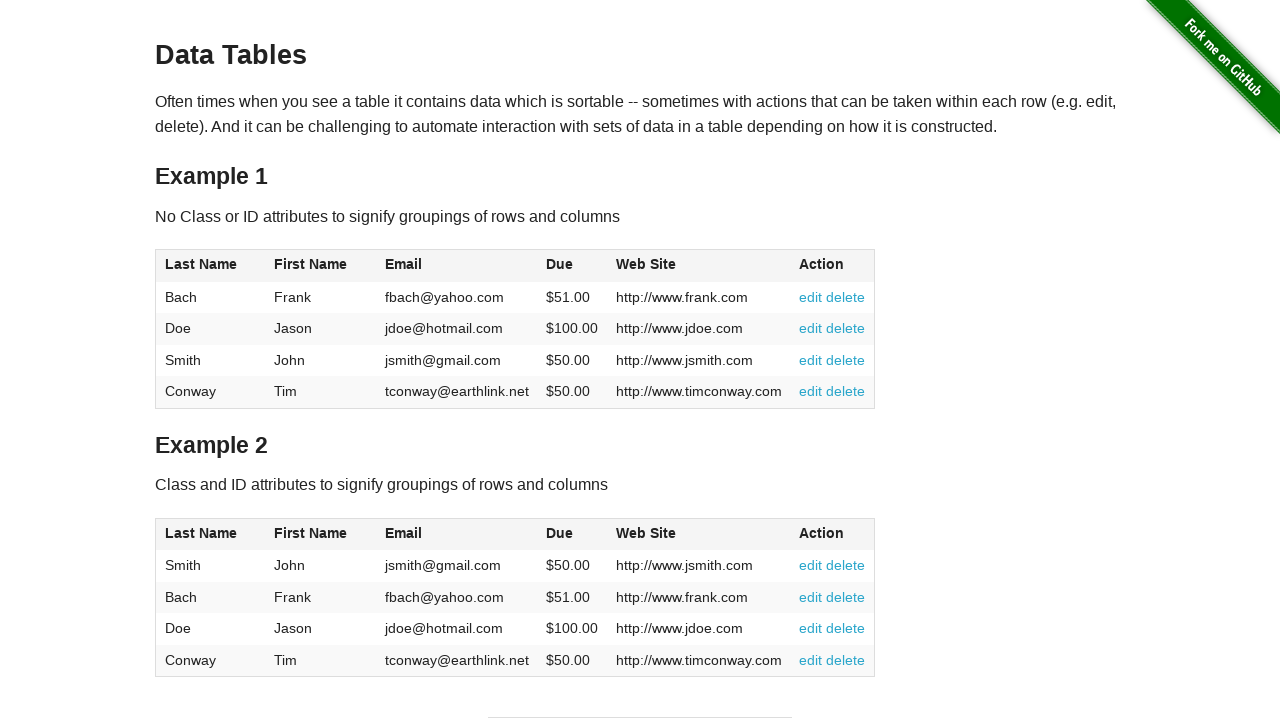

Email column values are now loaded in the table
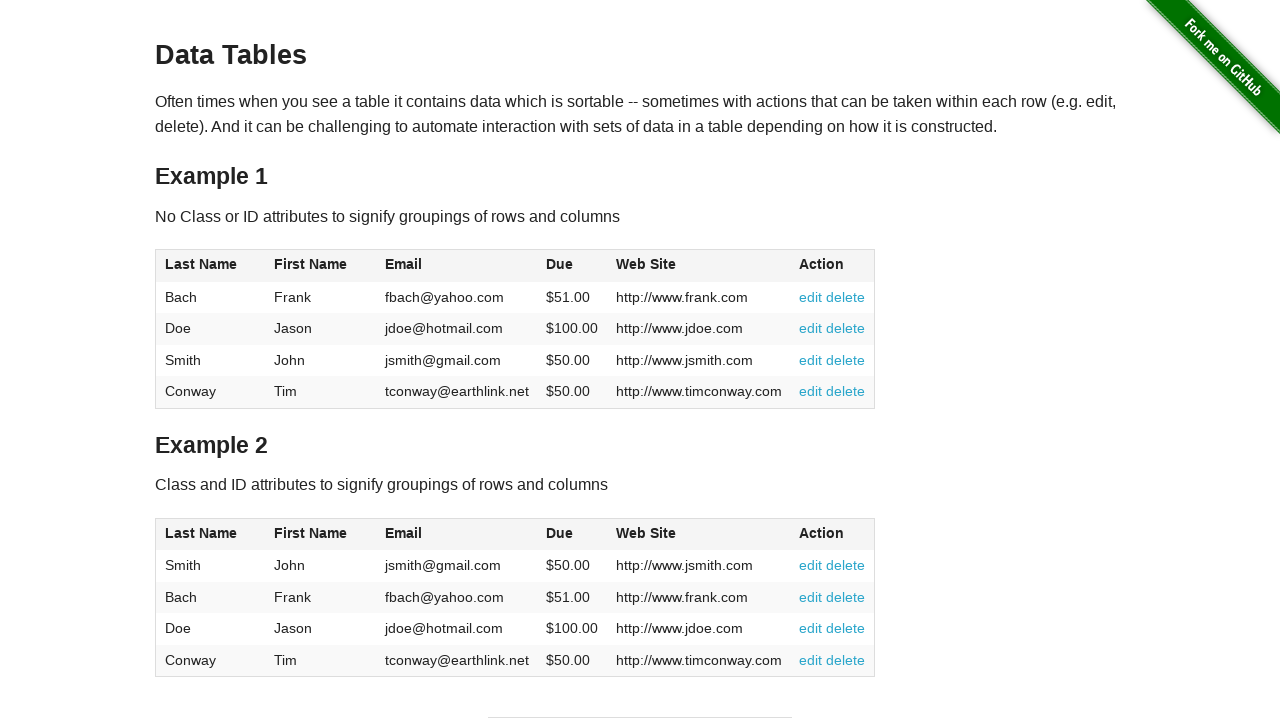

Retrieved all email elements from the table
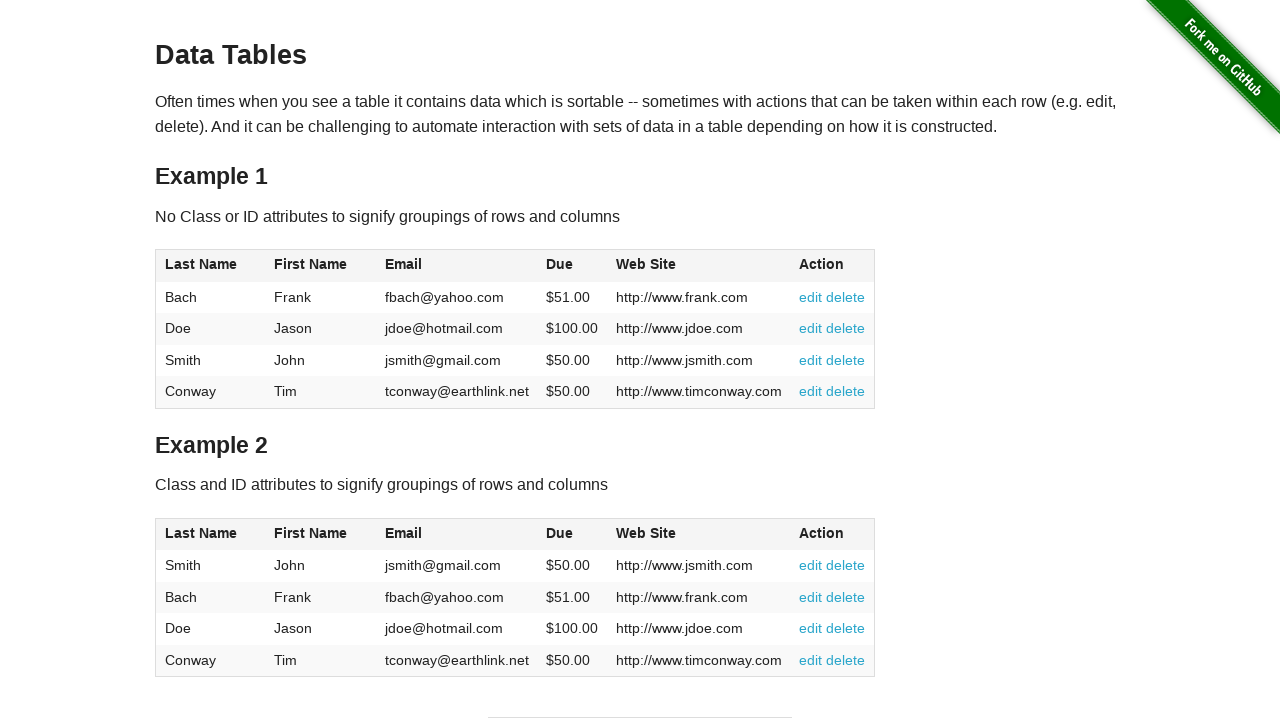

Extracted email text values from elements
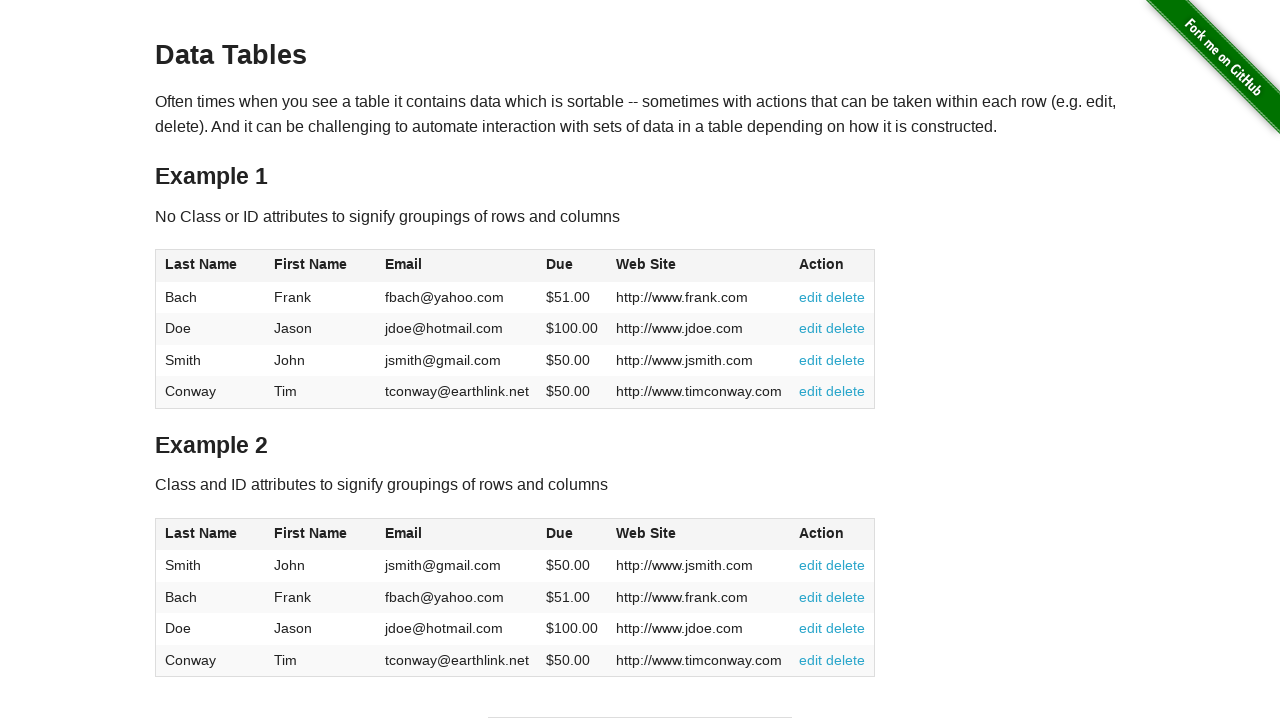

Verified that email values are sorted in ascending alphabetical order
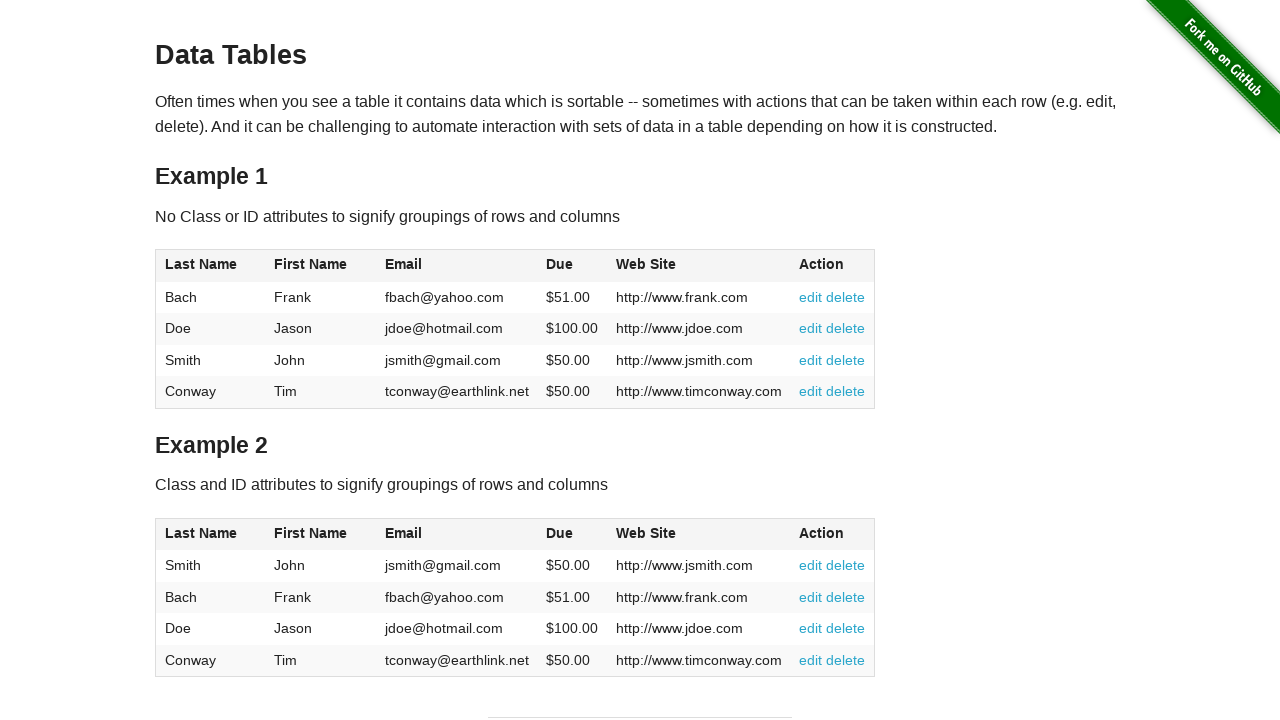

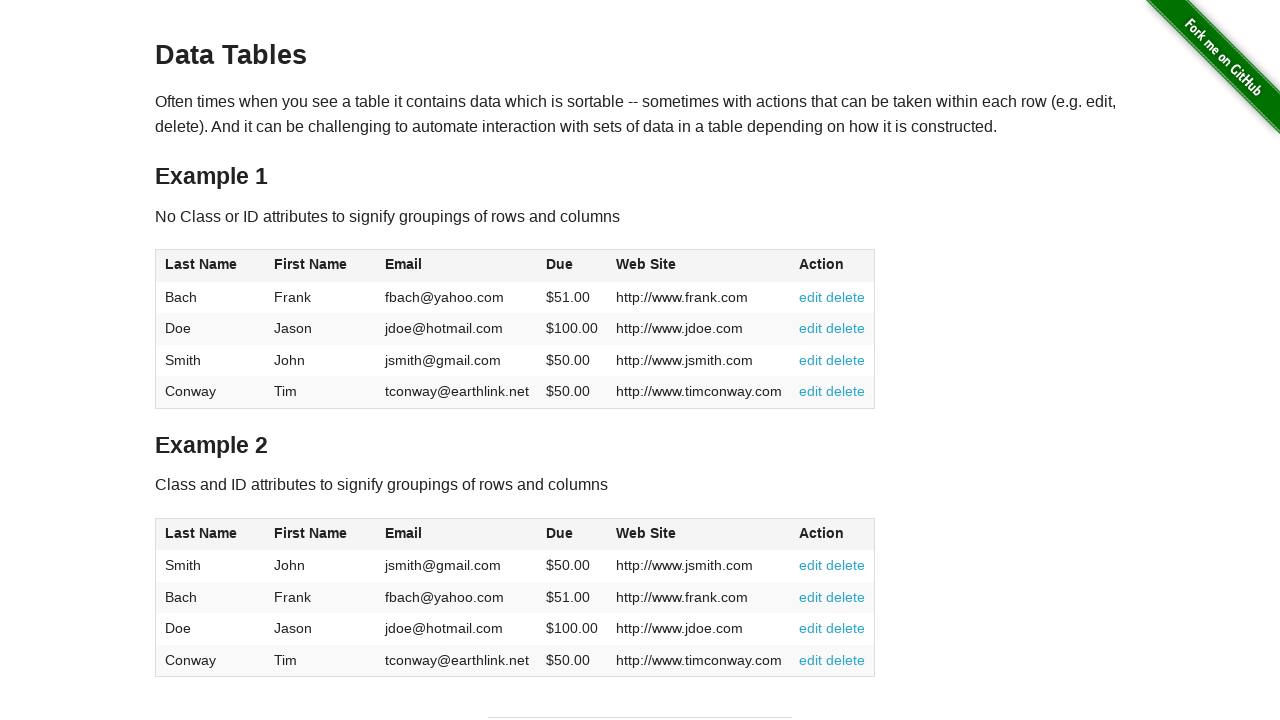